Tests right-click context menu functionality by performing a context click on a button, selecting the Edit option from the menu, and handling the resulting alert

Starting URL: https://swisnl.github.io/jQuery-contextMenu/3.x/demo.html

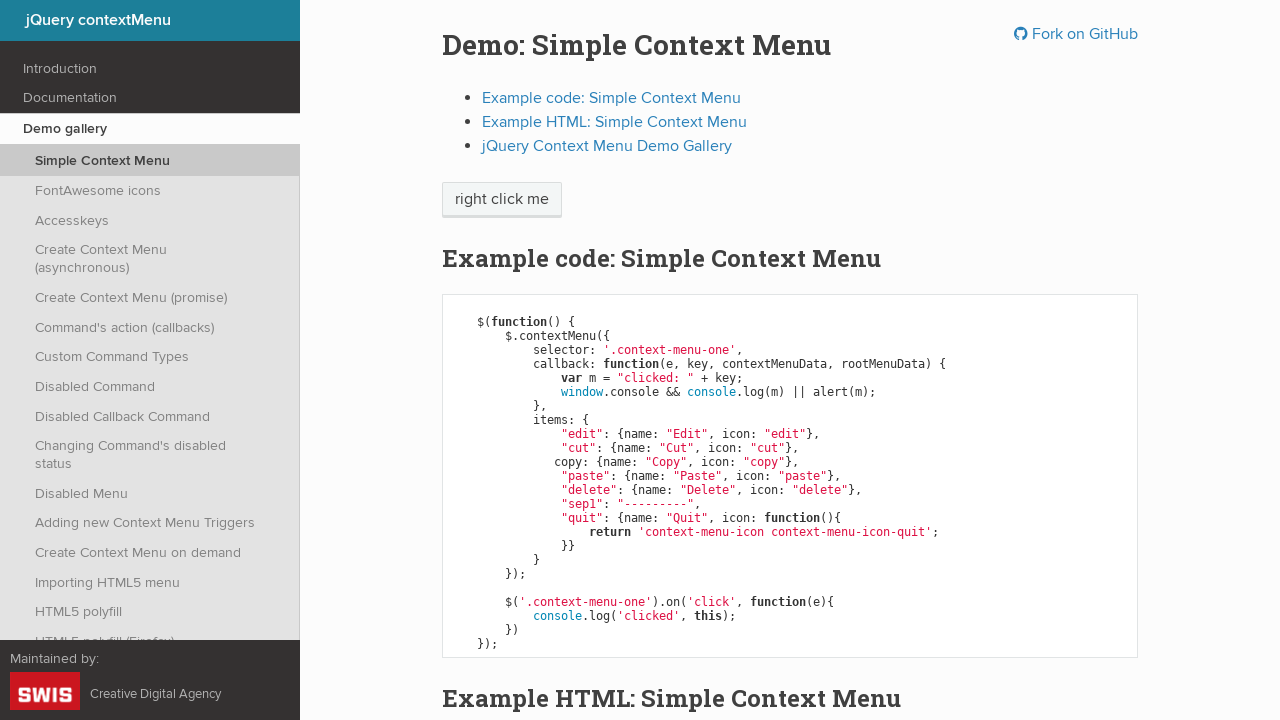

Located the 'right click me' button element
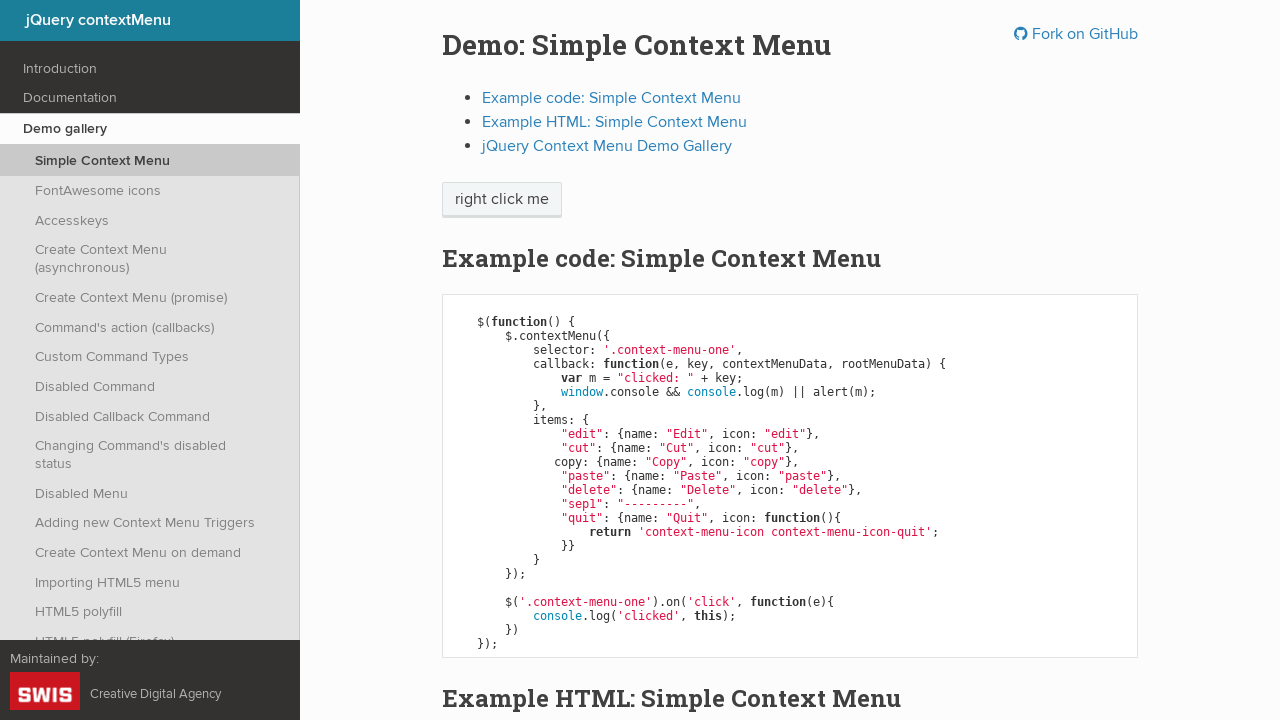

Performed right-click context click on the button at (502, 200) on xpath=//span[contains(text(),'right click me')]
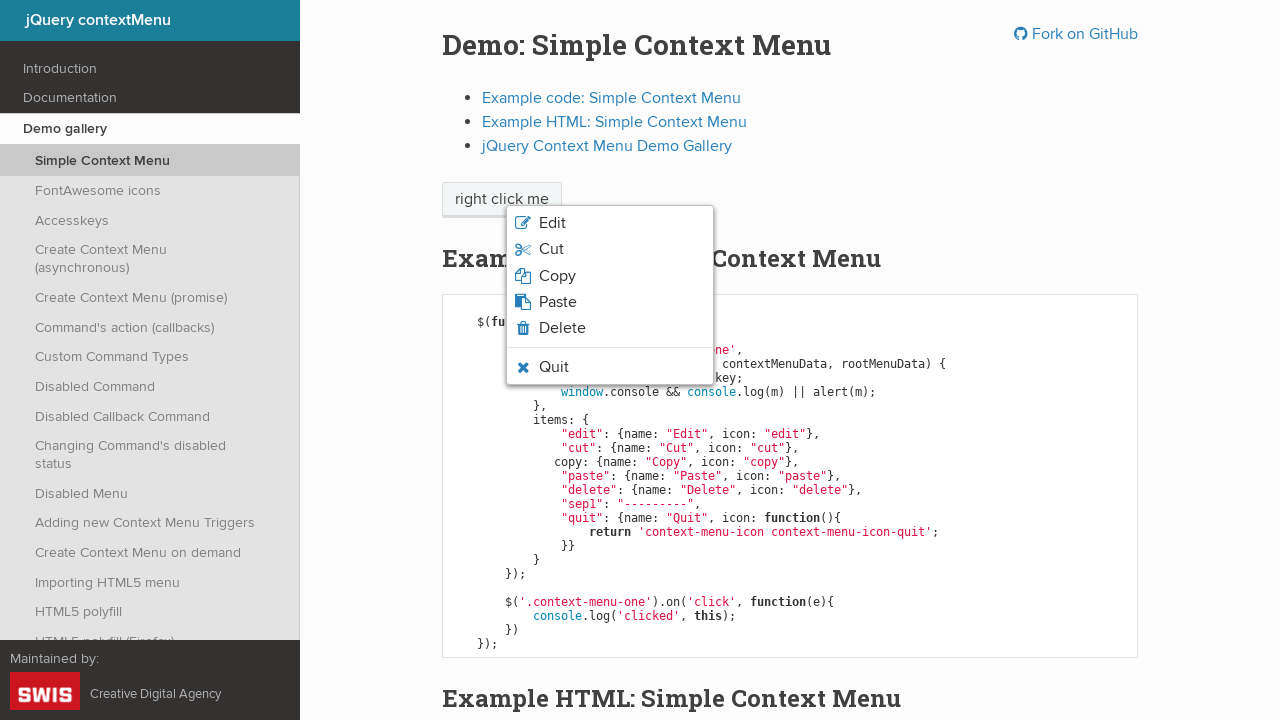

Clicked 'Edit' option from the context menu at (552, 223) on xpath=//li/span[contains(text(),'Edit')]
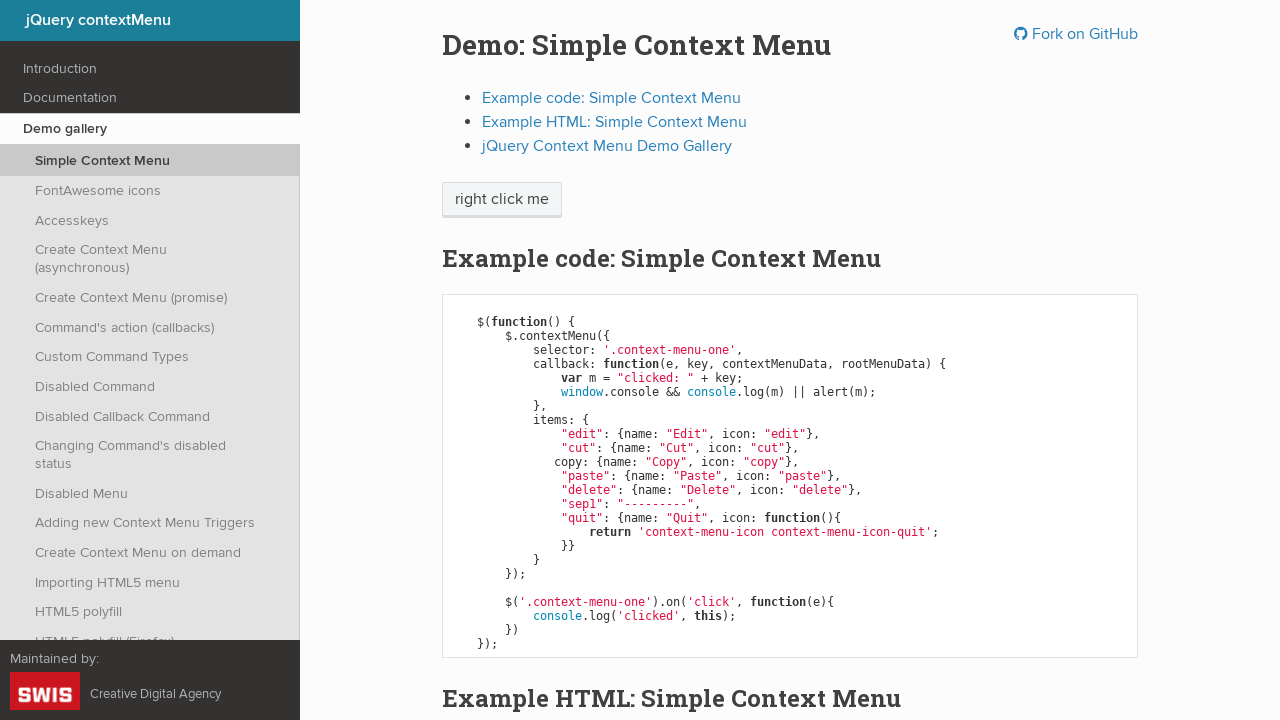

Set up dialog handler to accept alerts
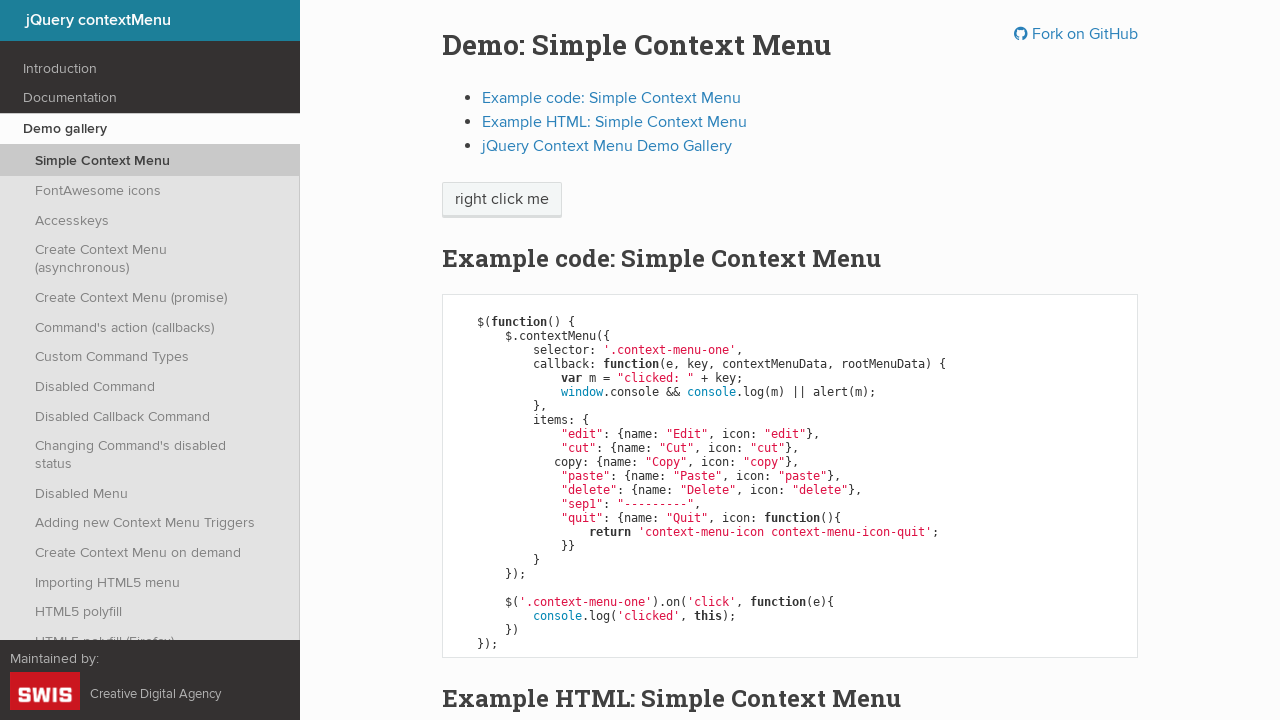

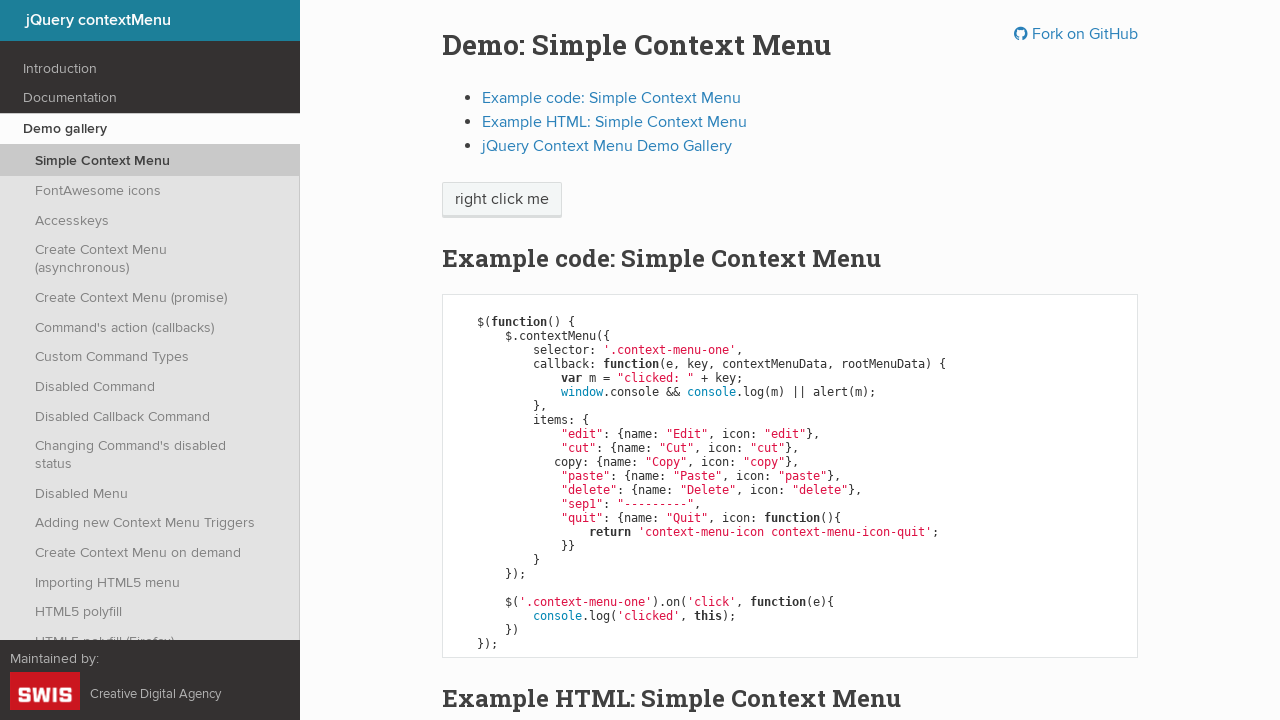